Tests Google Translate by entering Hebrew text into the source text area

Starting URL: https://translate.google.com/

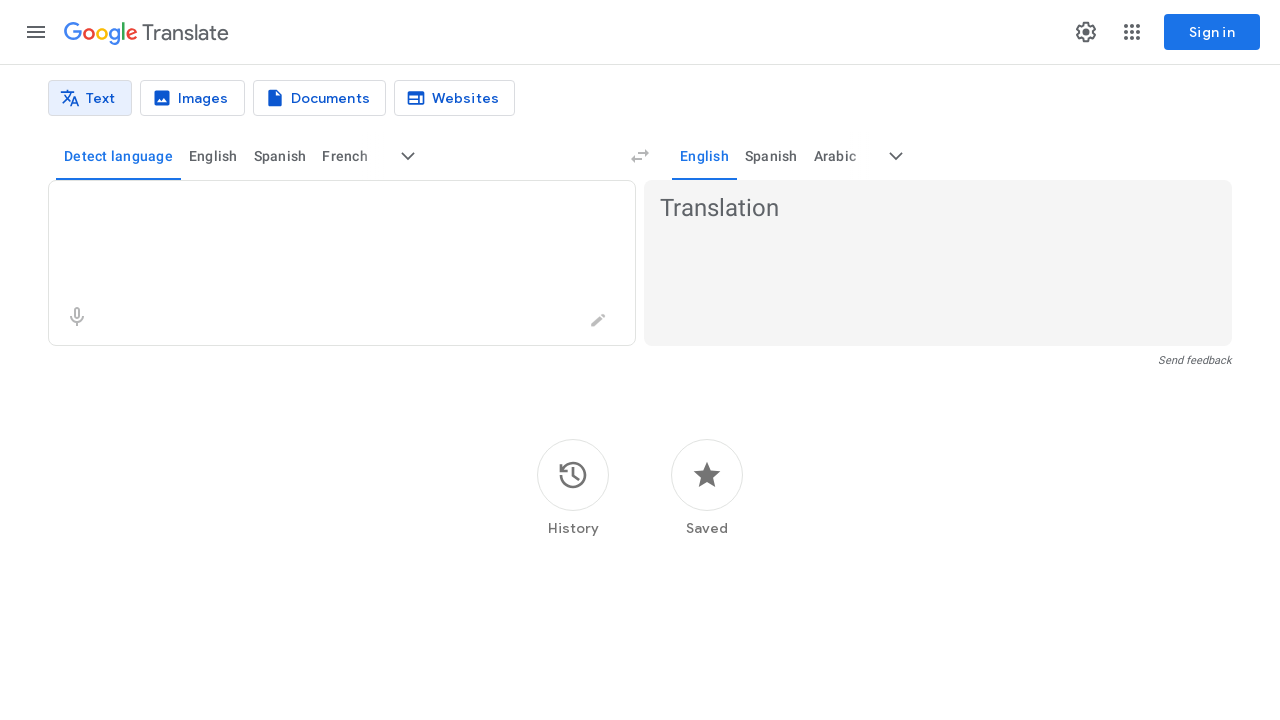

Filled source text area with Hebrew word 'תפוח' (apple) on textarea[aria-label='Source text']
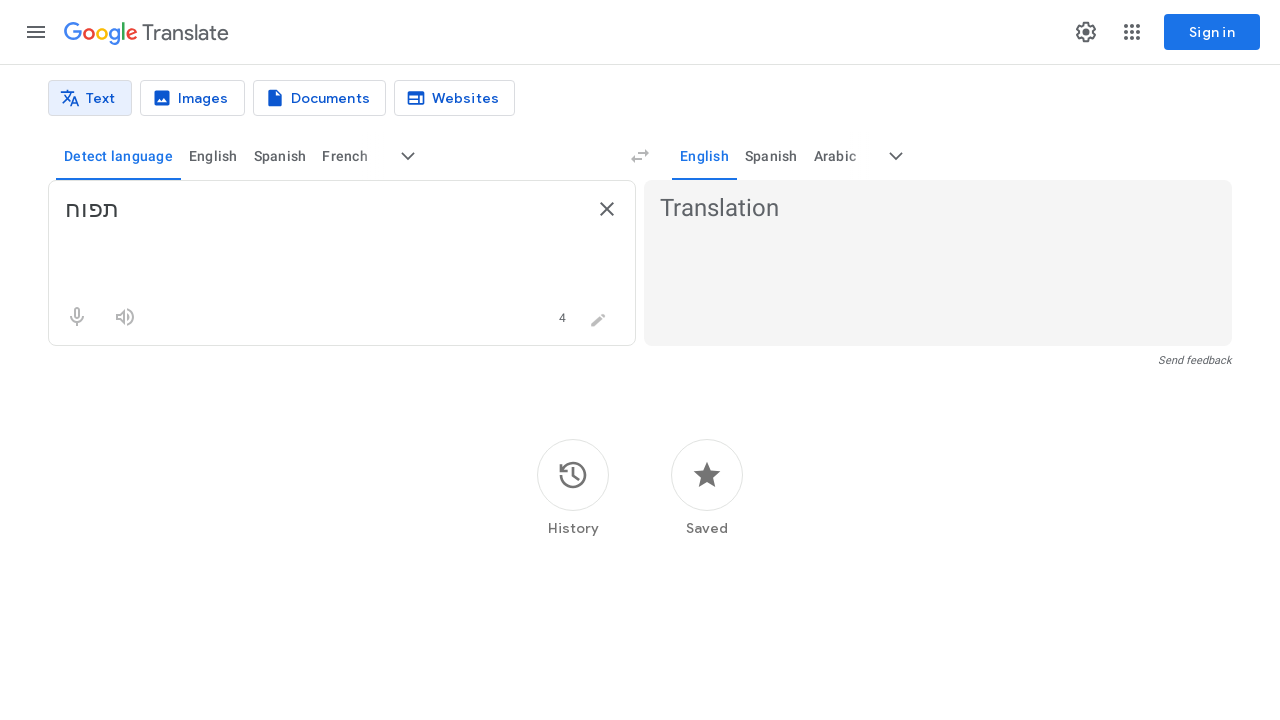

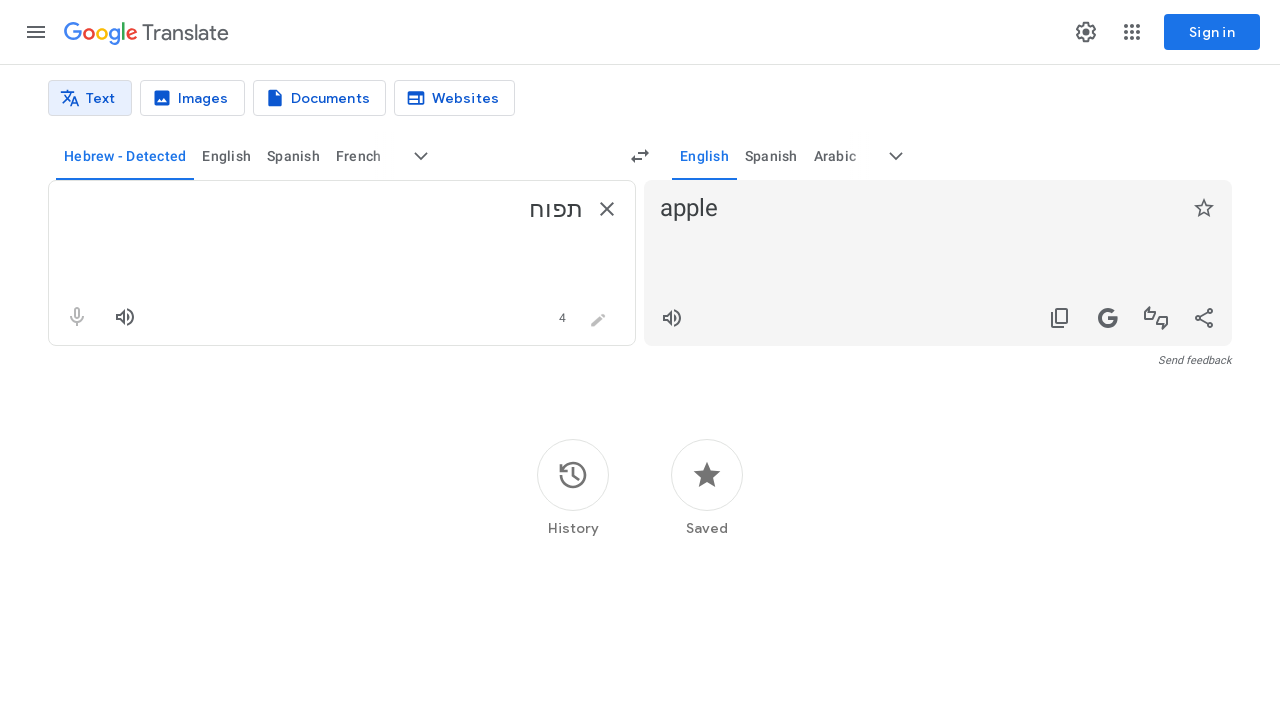